Tests checkbox functionality by finding all checkboxes on the page and verifying that the second checkbox (which should be checked by default) is indeed in a checked state using both attribute lookup and is_selected methods.

Starting URL: http://the-internet.herokuapp.com/checkboxes

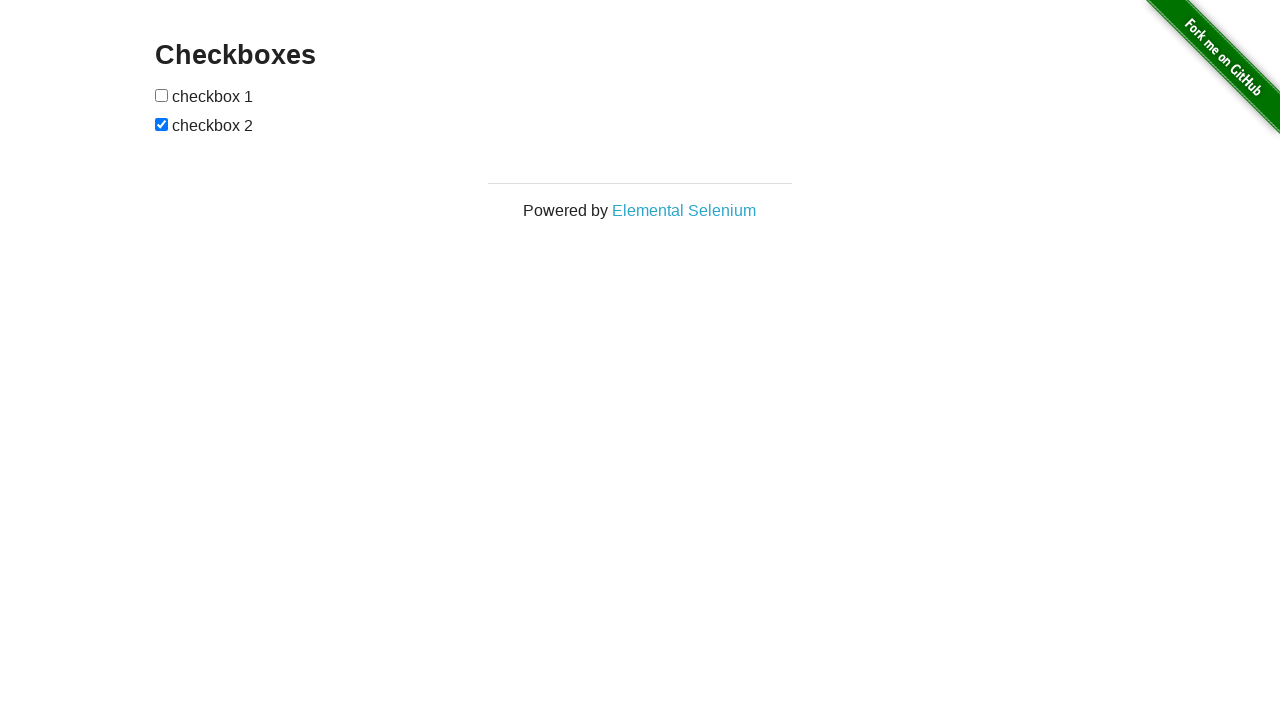

Waited for checkboxes to be present on the page
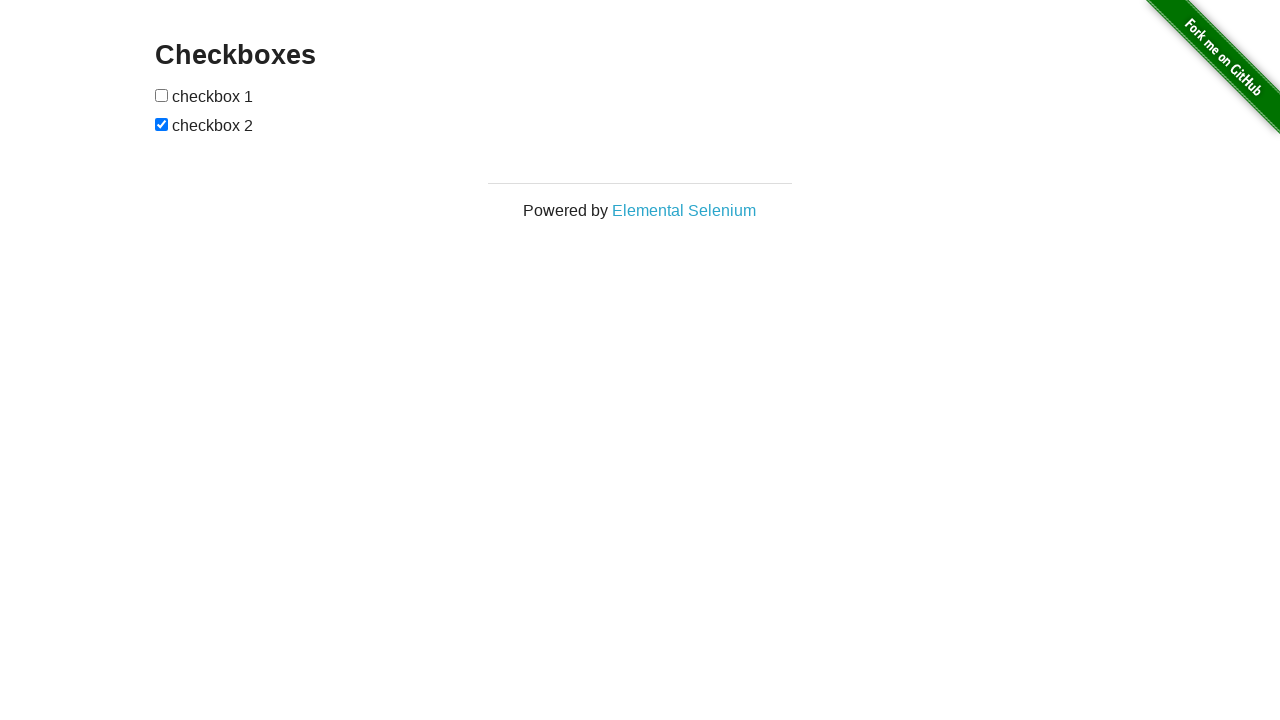

Located all checkboxes on the page
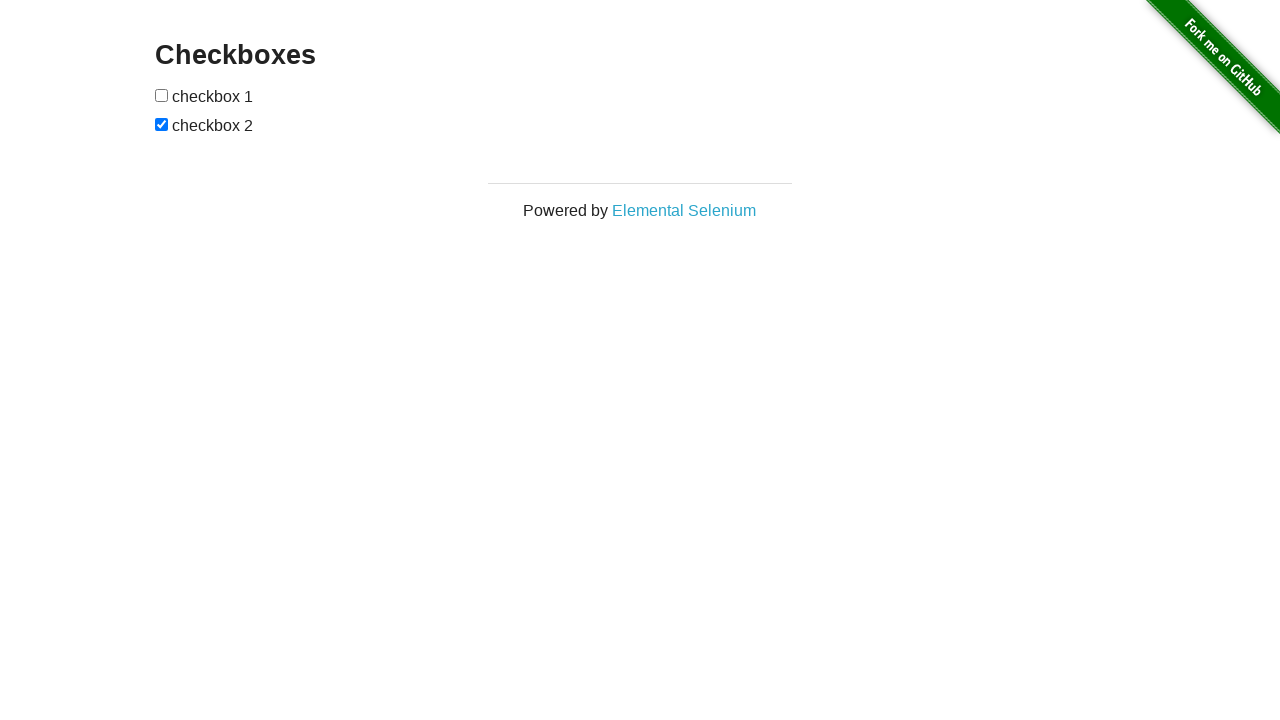

Verified that the second checkbox is checked by default
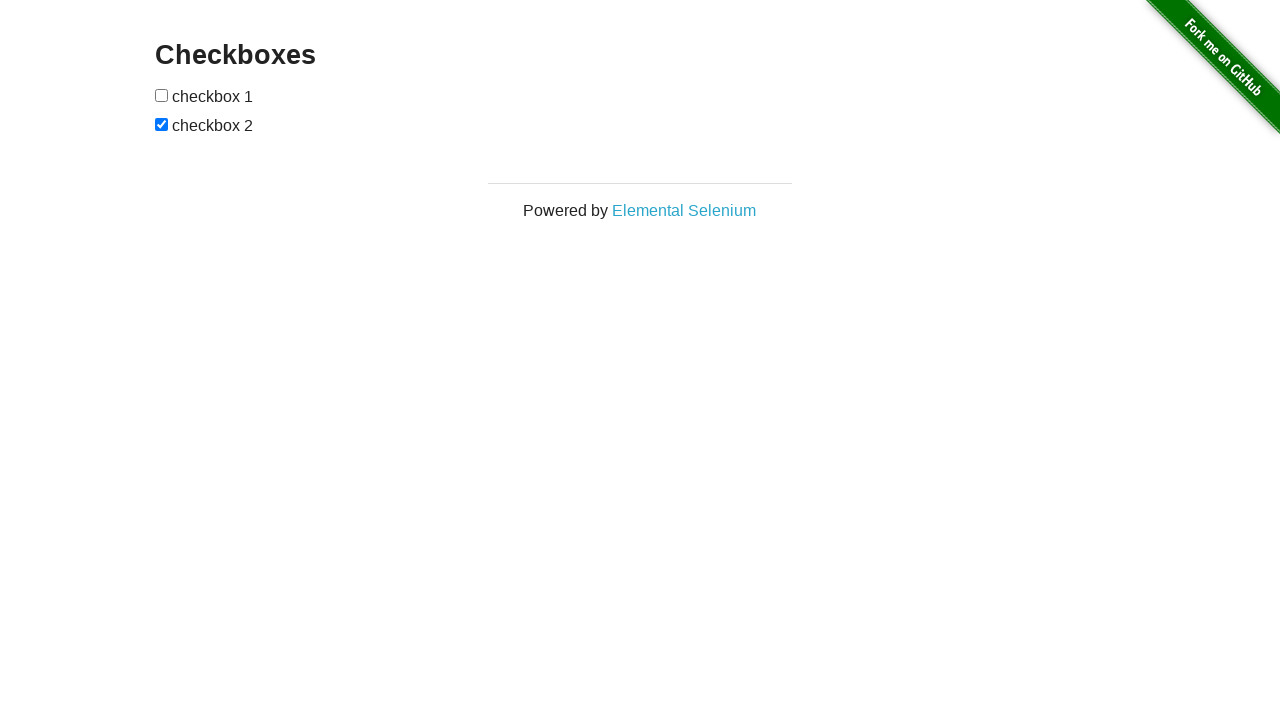

Verified that the first checkbox is not checked by default
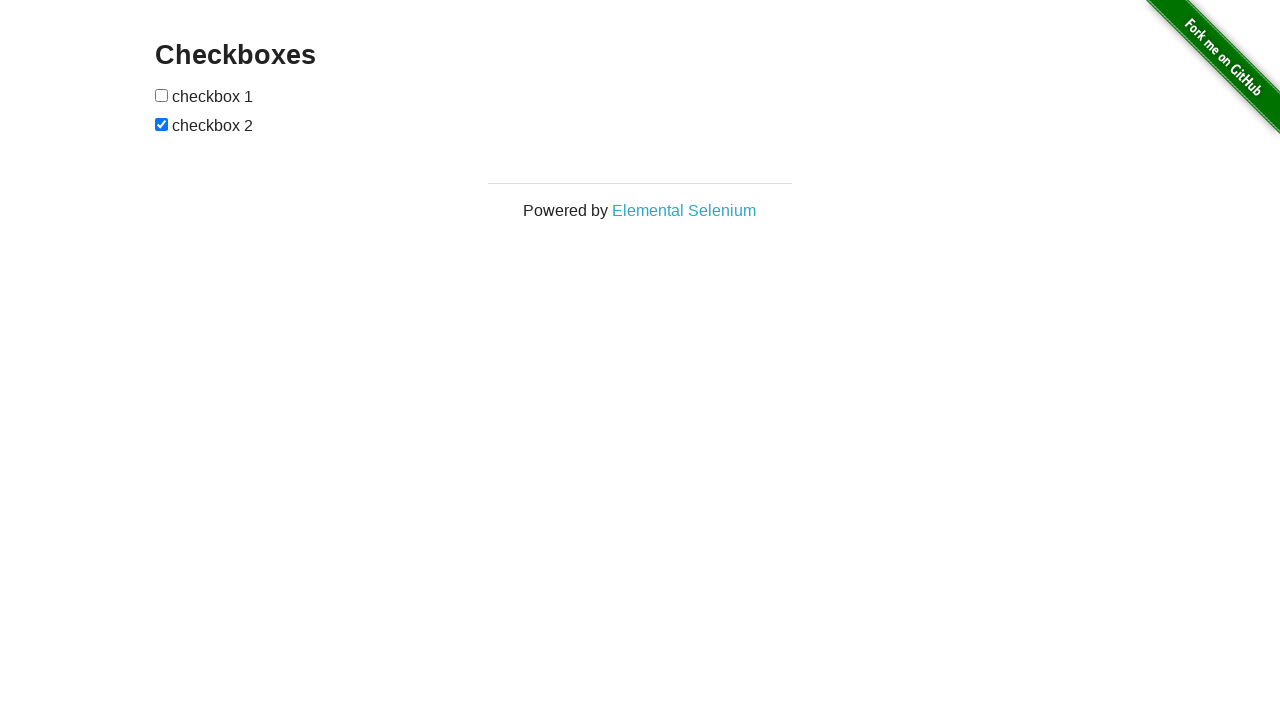

Clicked the first checkbox to check it at (162, 95) on input[type="checkbox"] >> nth=0
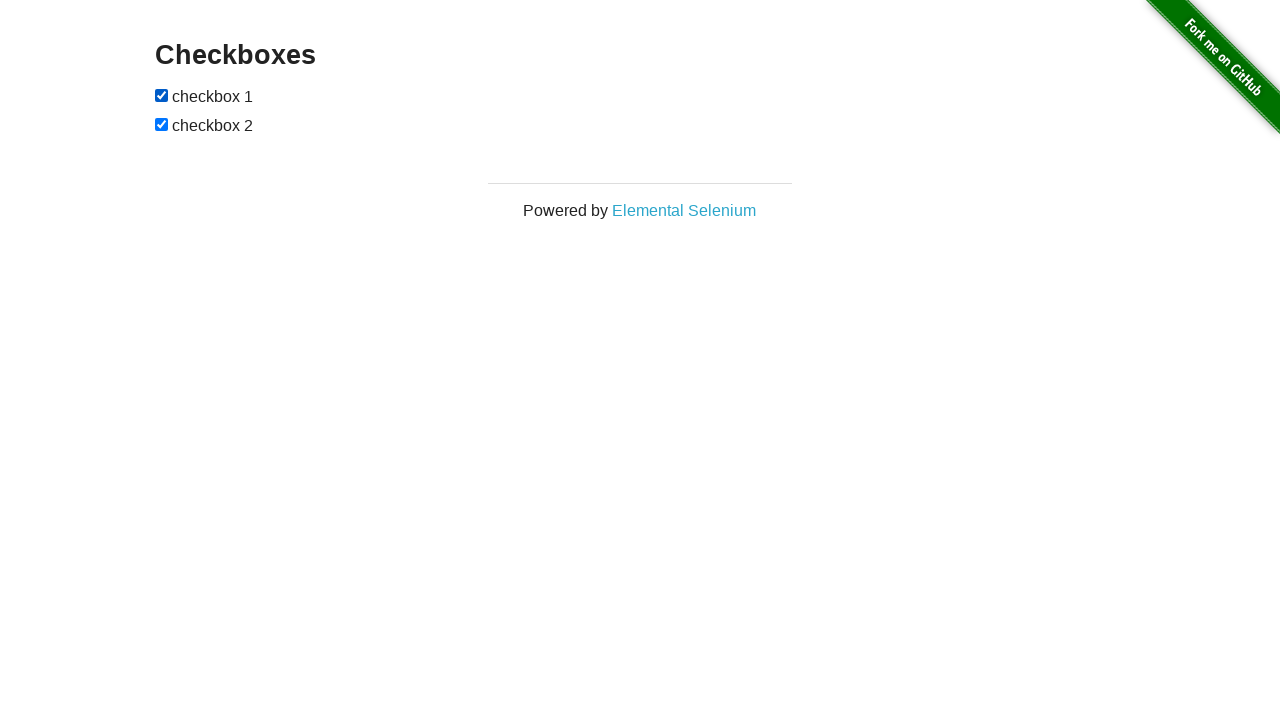

Verified that the first checkbox is now checked after clicking
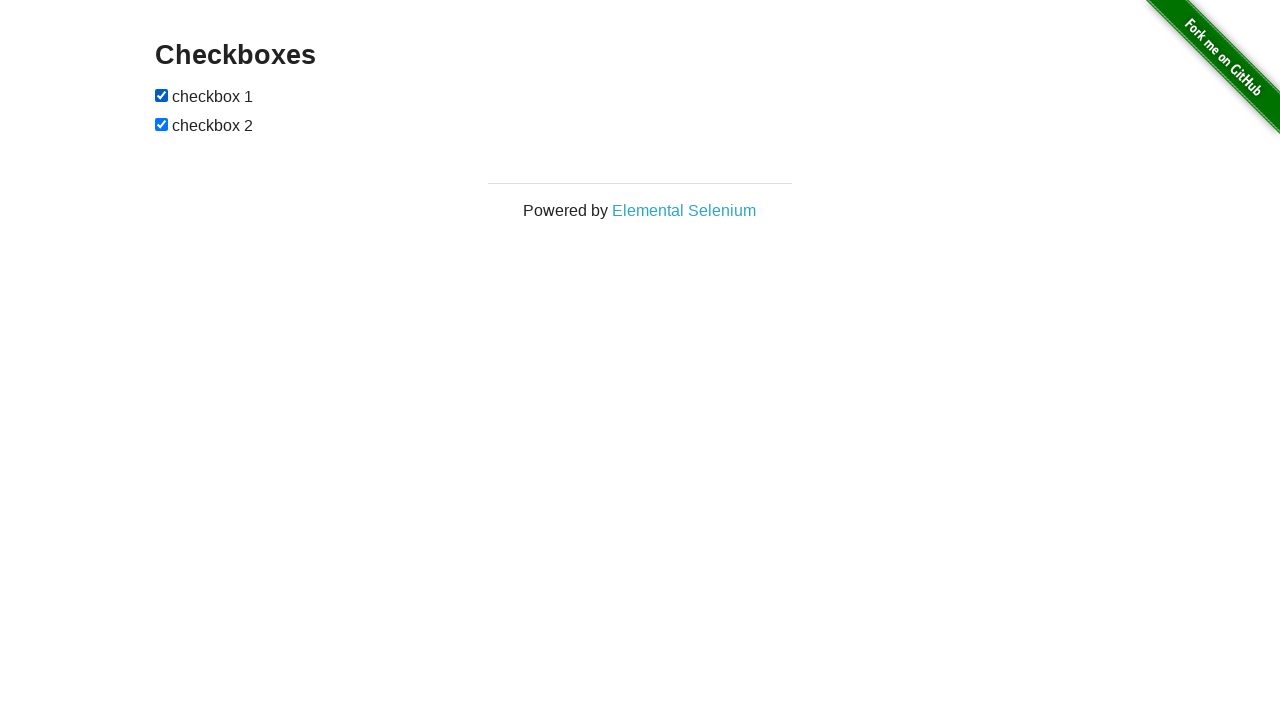

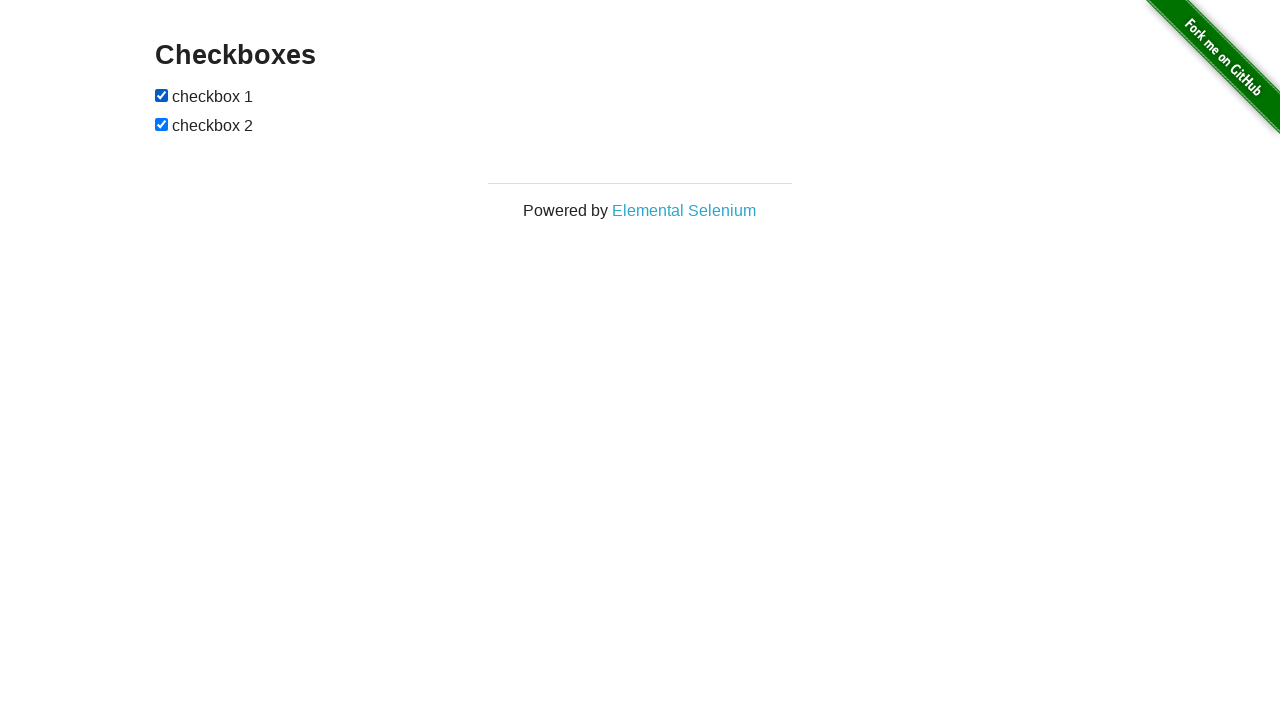